Tests iframe functionality by scrolling down the page, switching to an iframe, and extracting text content from within the iframe

Starting URL: https://rahulshettyacademy.com/AutomationPractice/

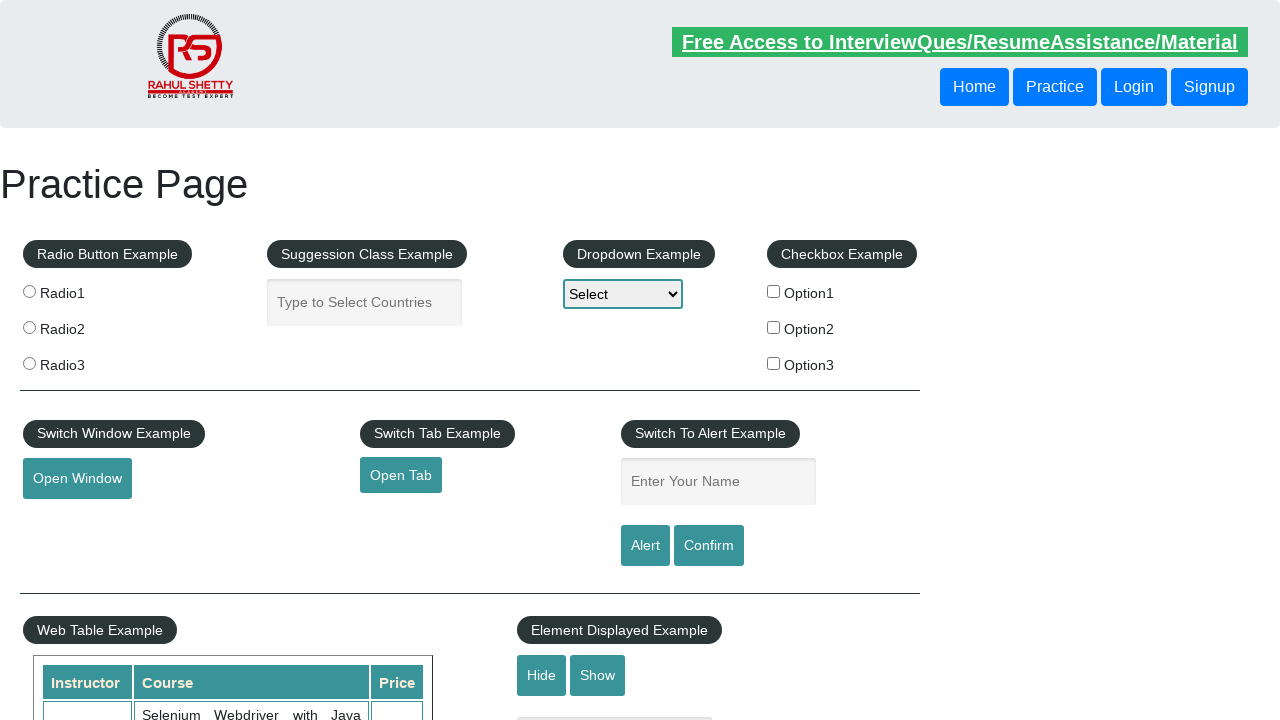

Navigated to AutomationPractice page
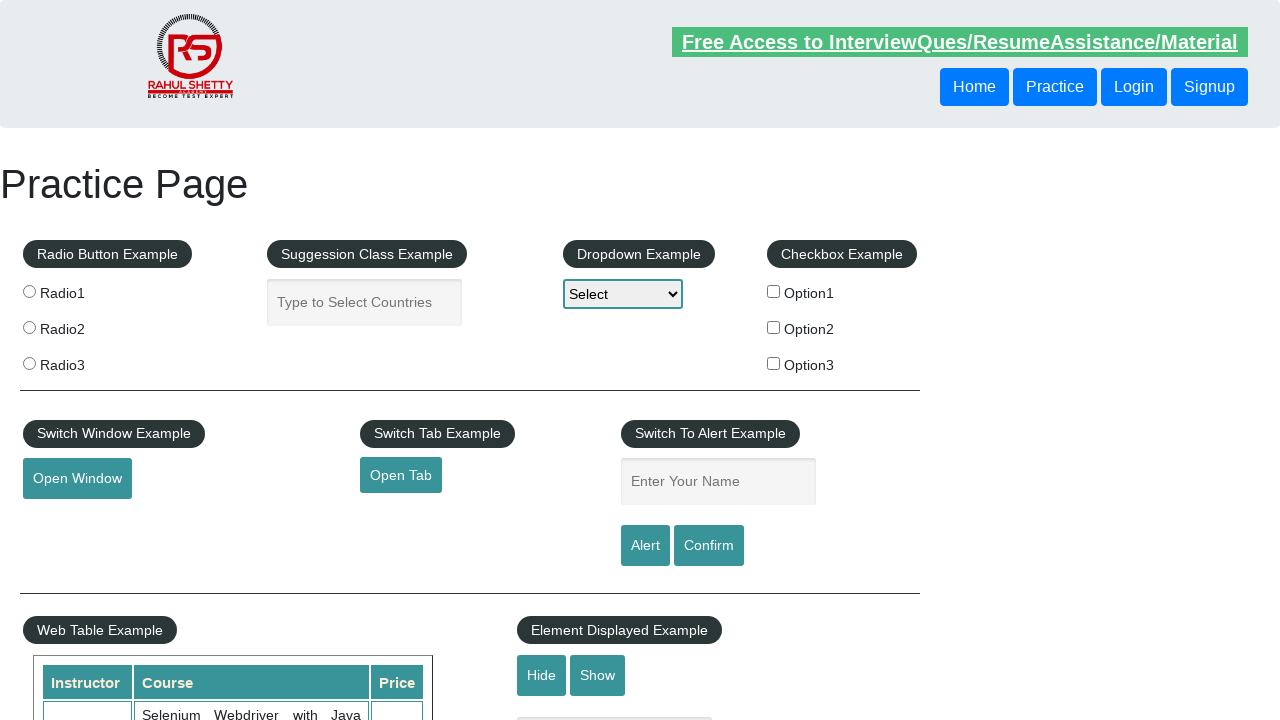

Scrolled down the page by 1000 pixels
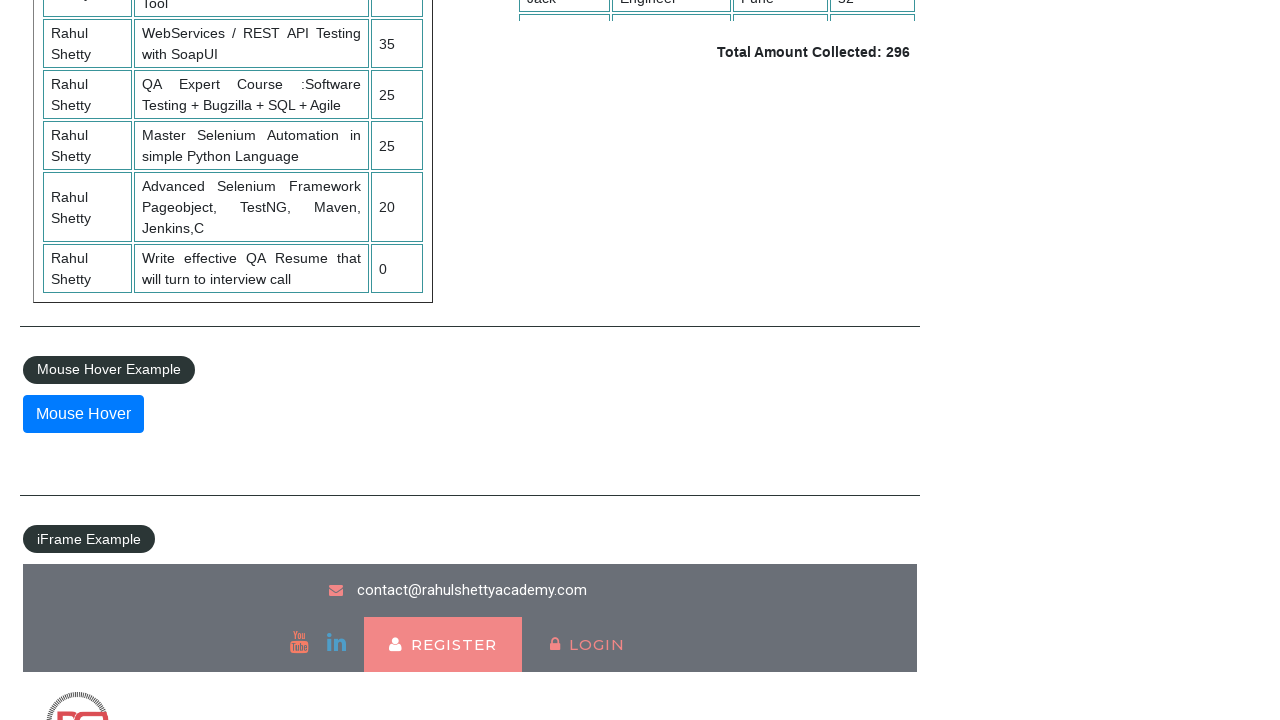

Located iframe with id 'courses-iframe'
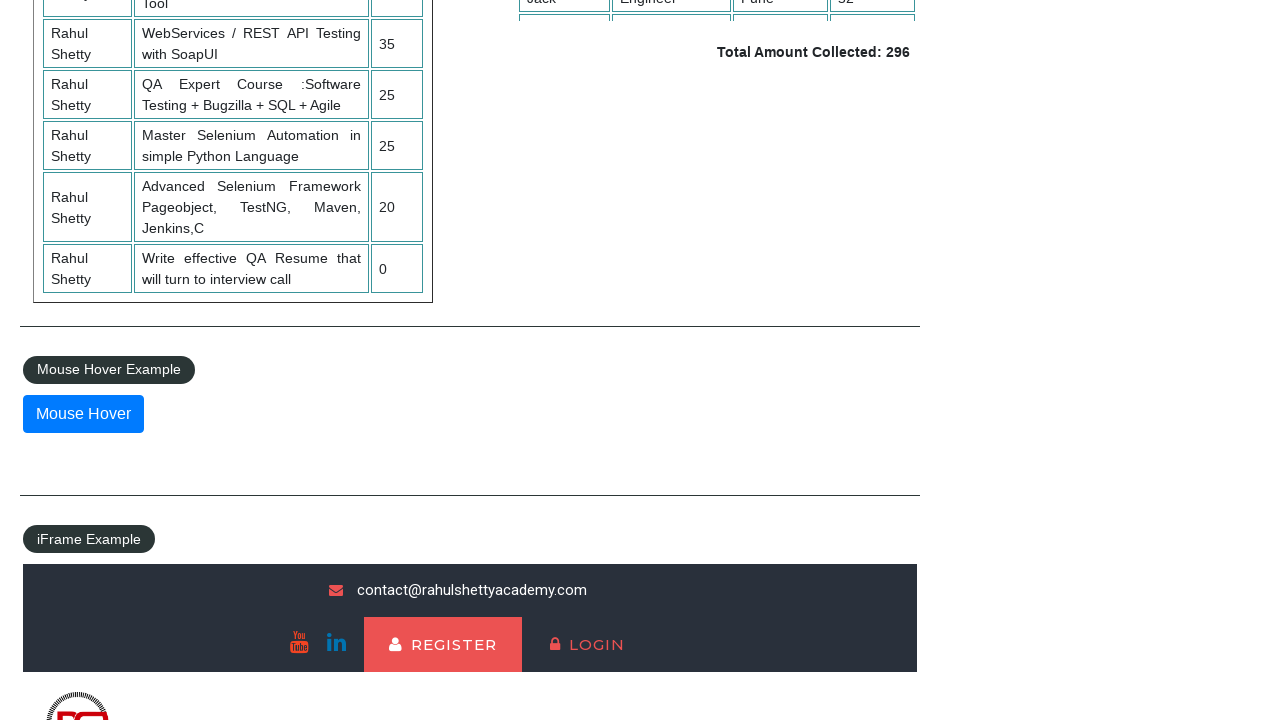

Waited for course title element within iframe to load
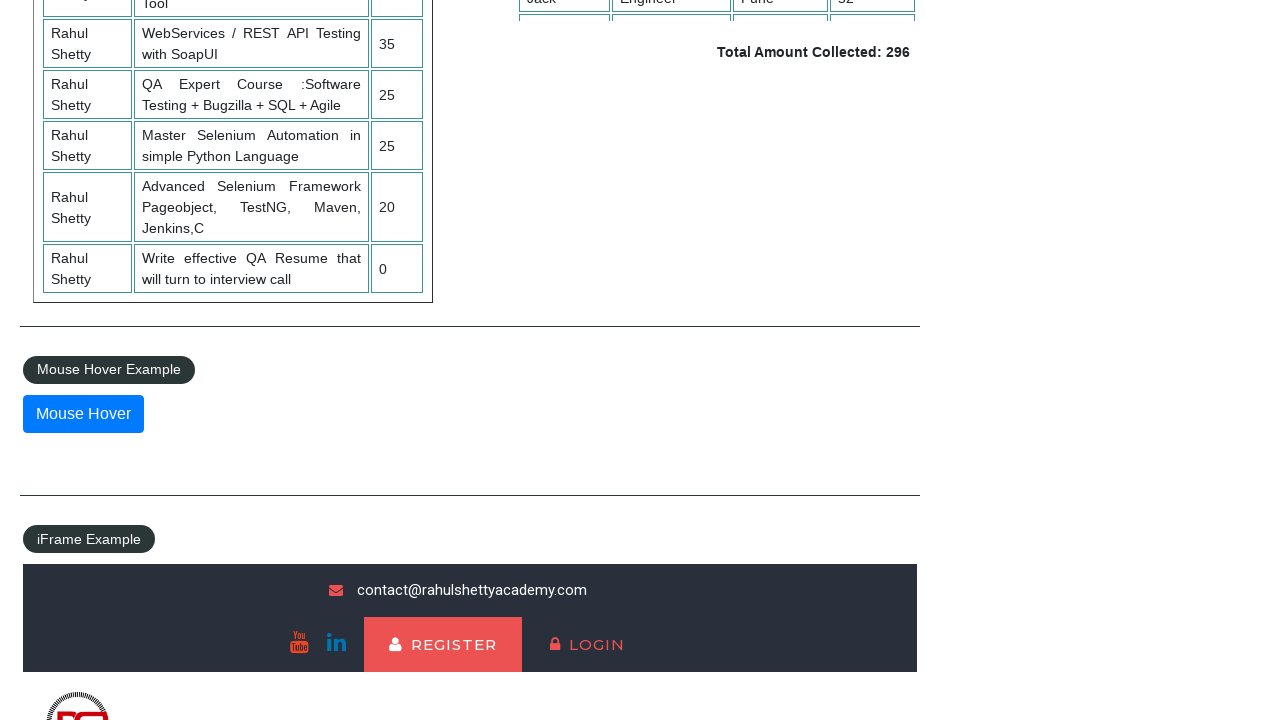

Extracted text content from iframe: ' Learn Earn & Shine'
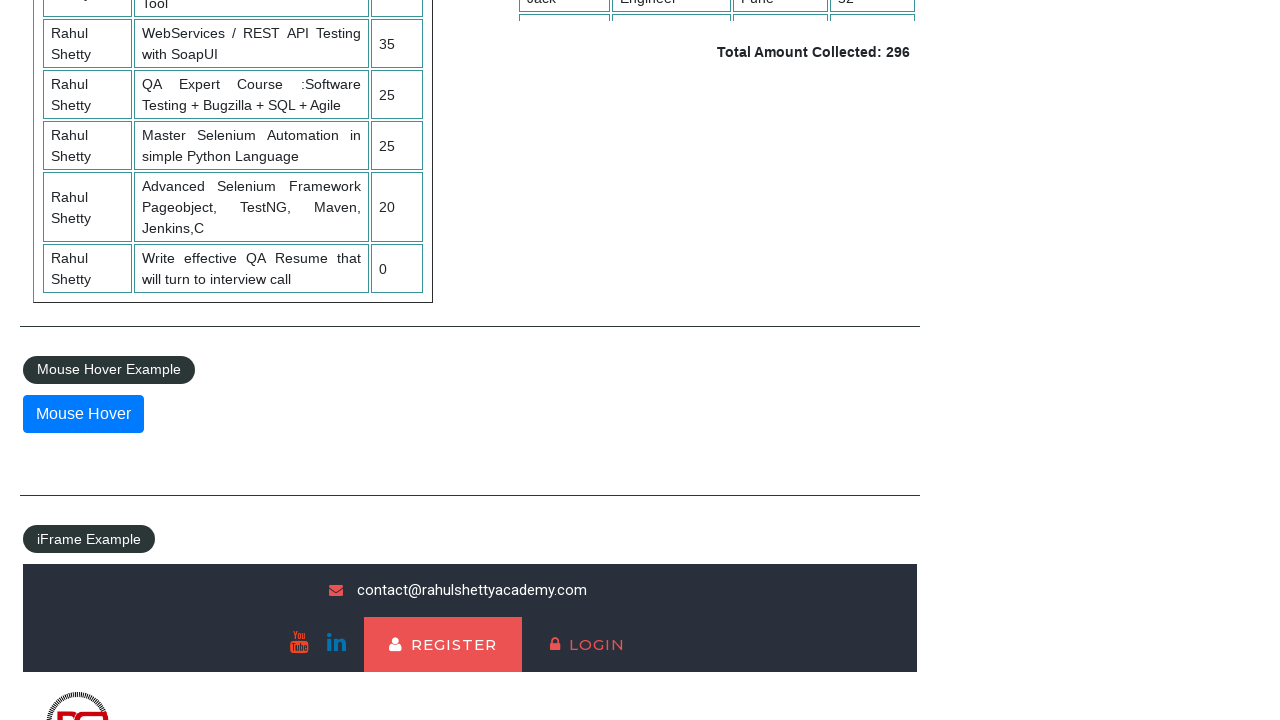

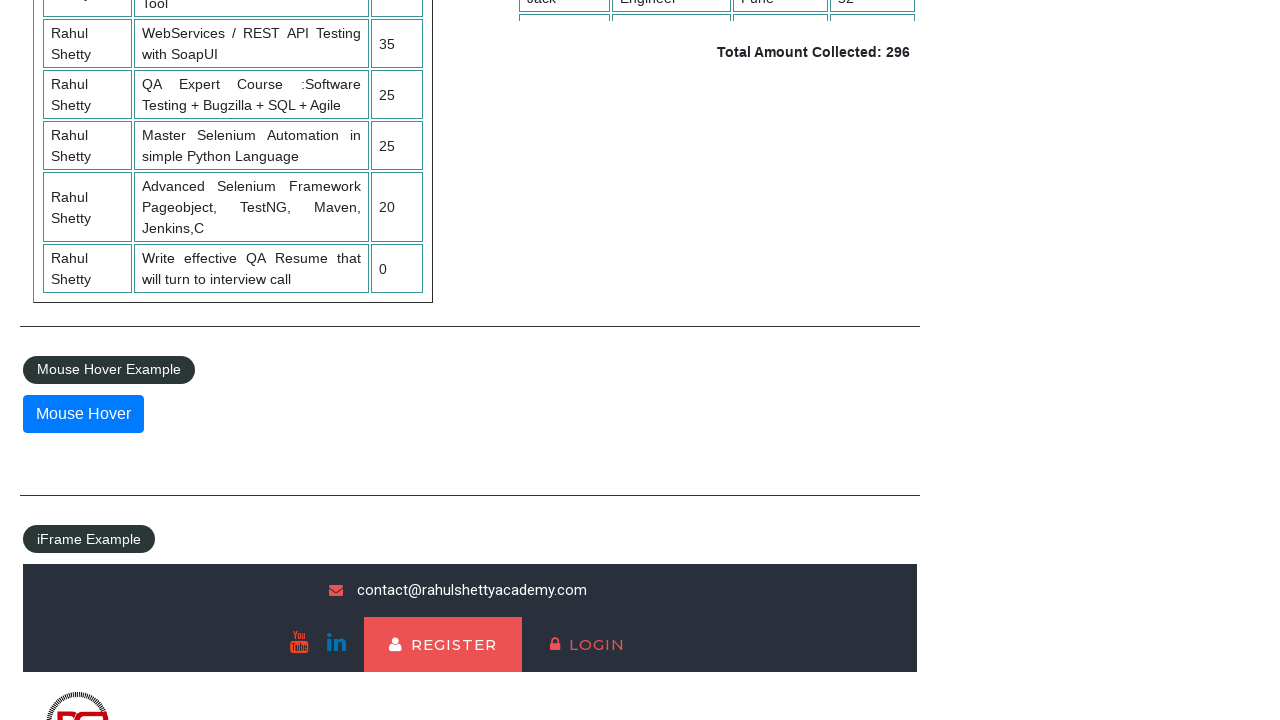